Tests dynamic controls page by selecting a checkbox if not already selected, clicking a button to enable an input field, waiting for loading to complete, and then typing text into the enabled input.

Starting URL: https://the-internet.herokuapp.com/dynamic_controls

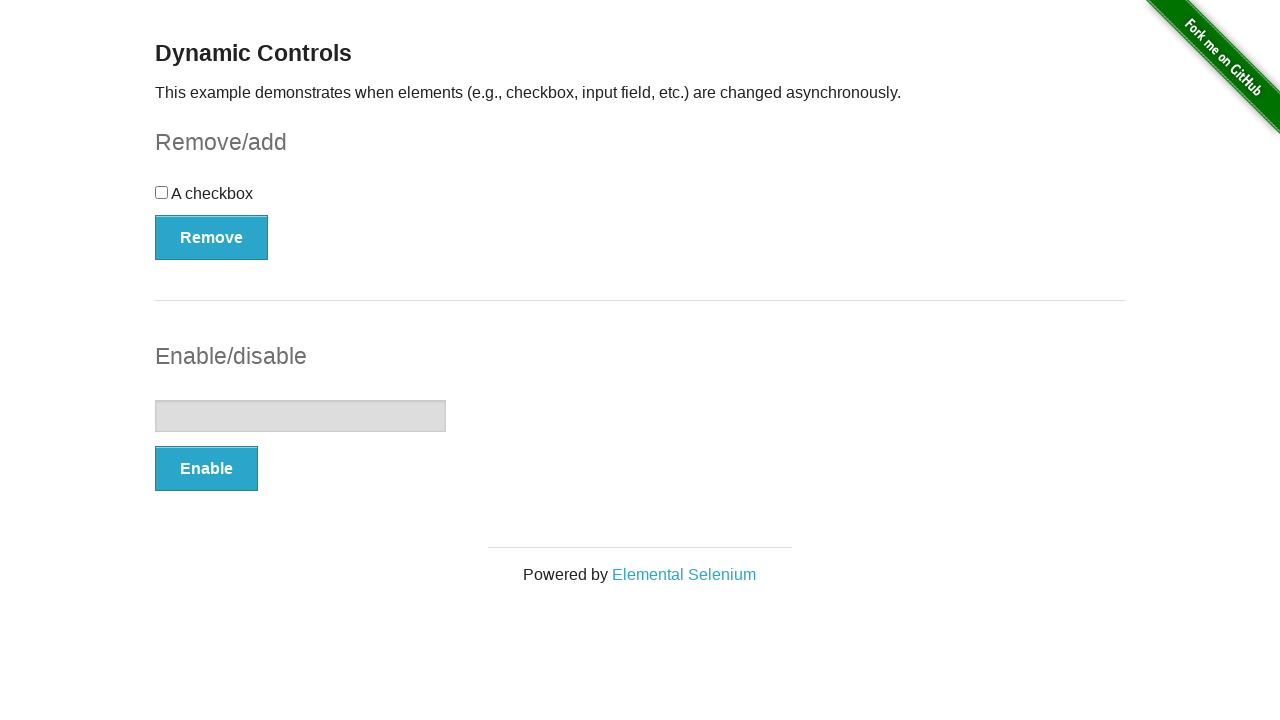

Located checkbox element on dynamic controls page
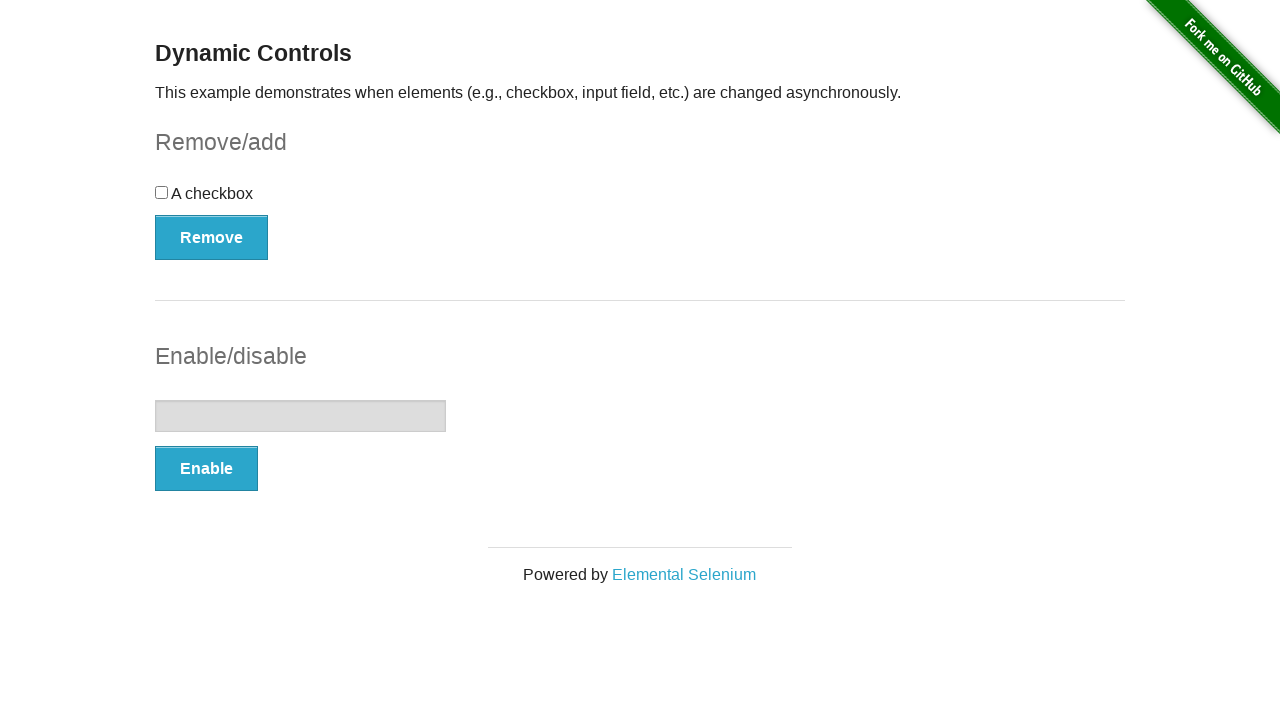

Checkbox was not selected, proceeding to check it
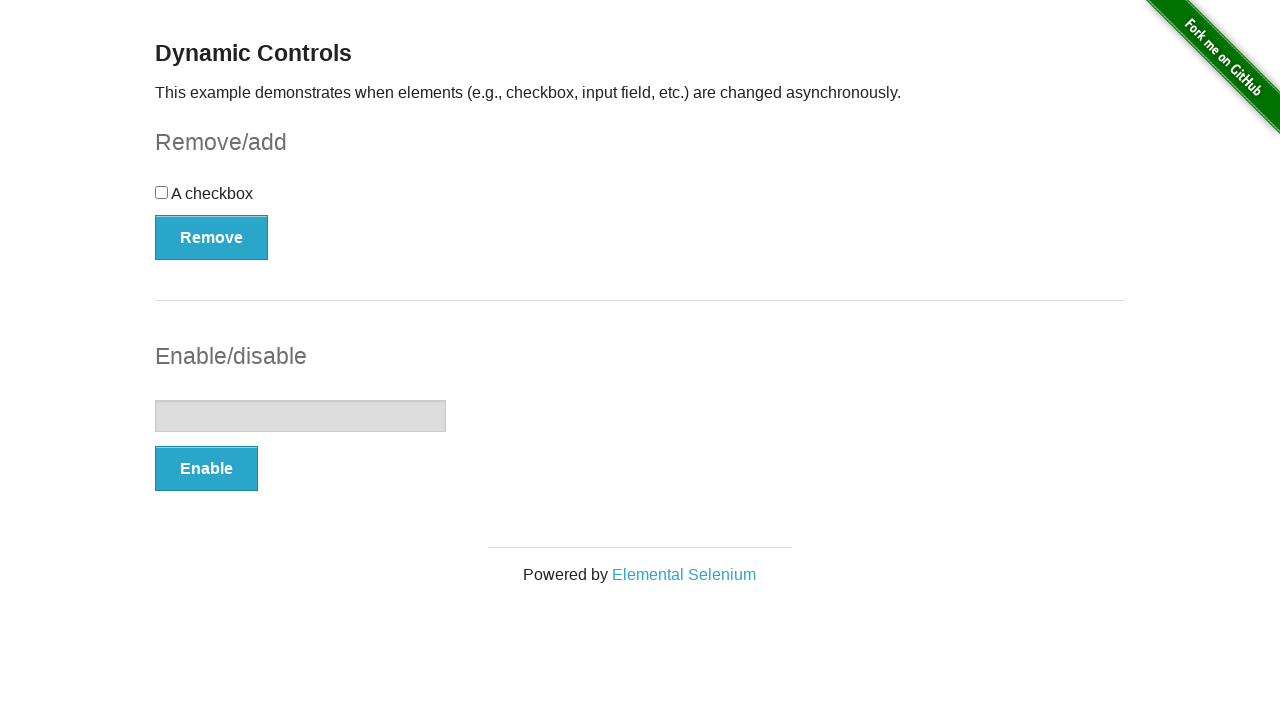

Clicked checkbox to select it at (162, 192) on #checkbox-example input[type='checkbox']
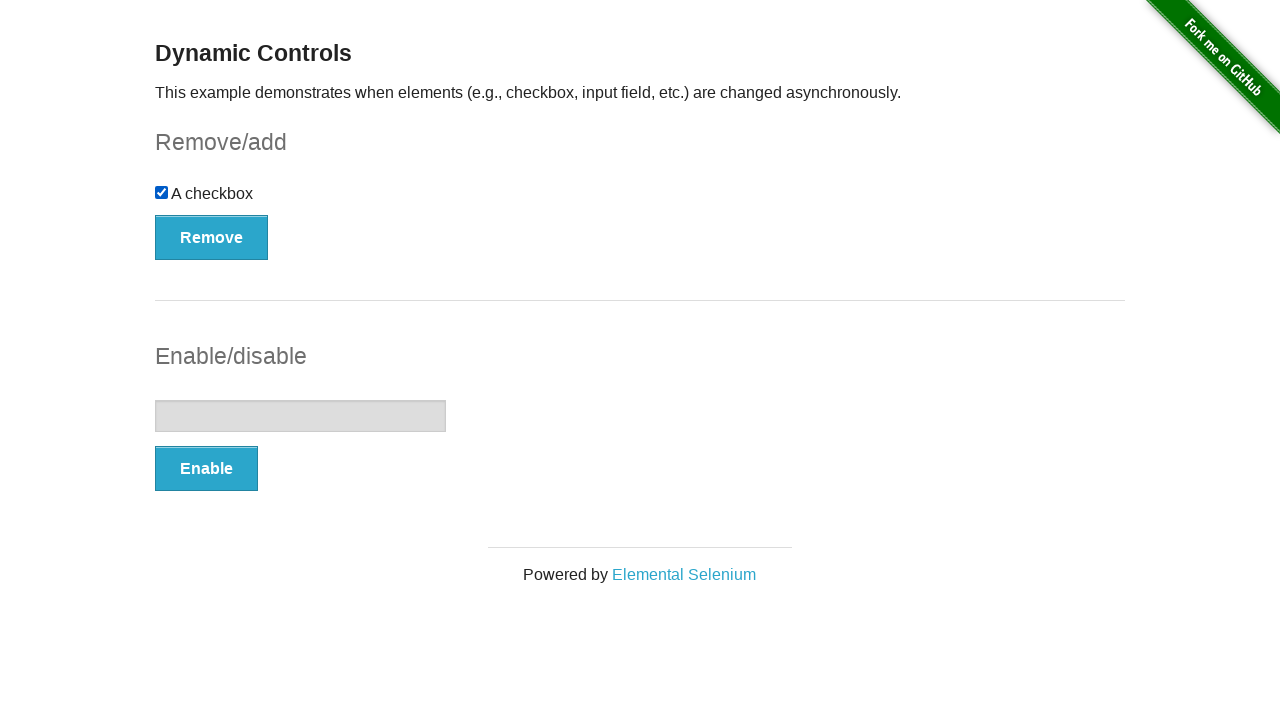

Located input element and enable button
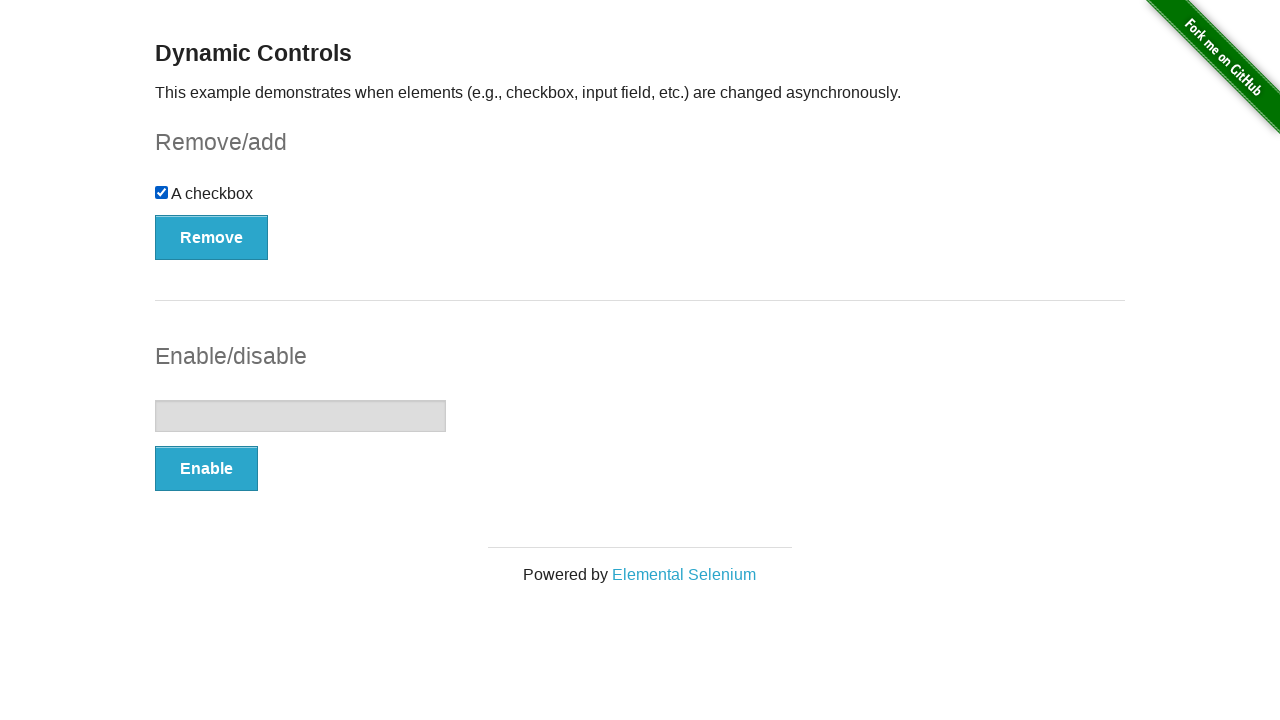

Input field was disabled, proceeding to enable it
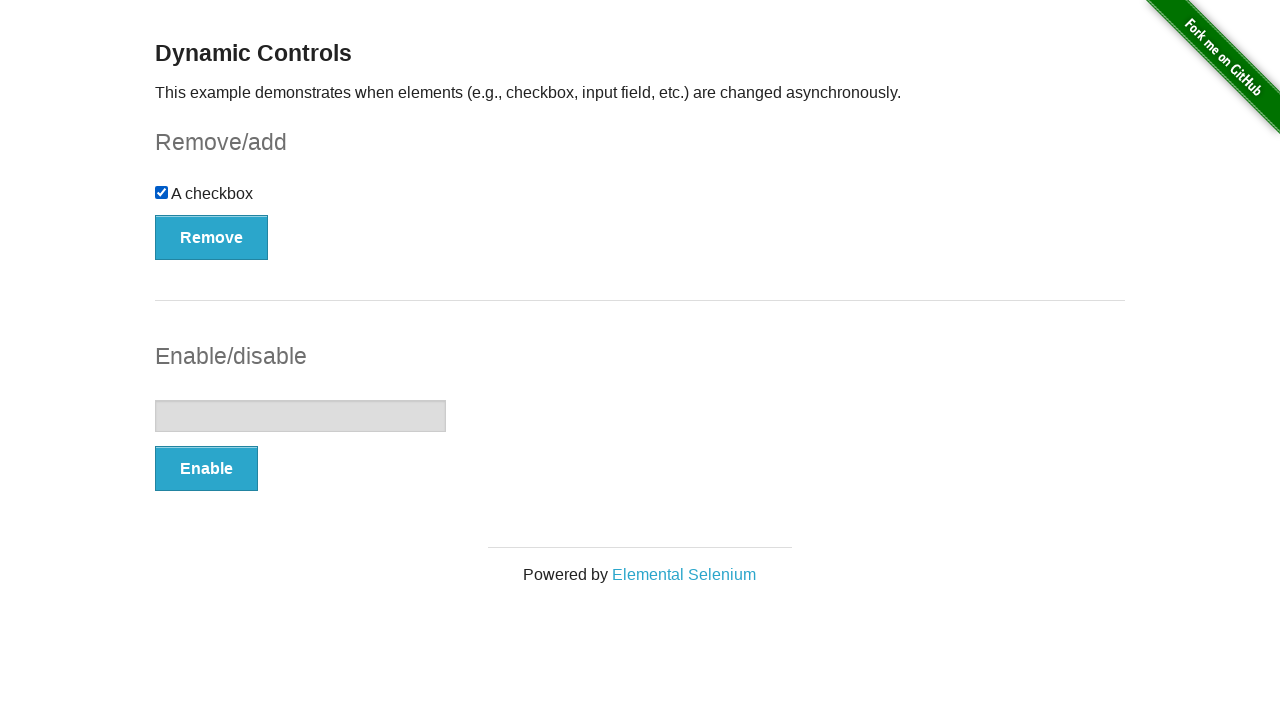

Clicked enable button to enable input field at (206, 469) on #input-example button
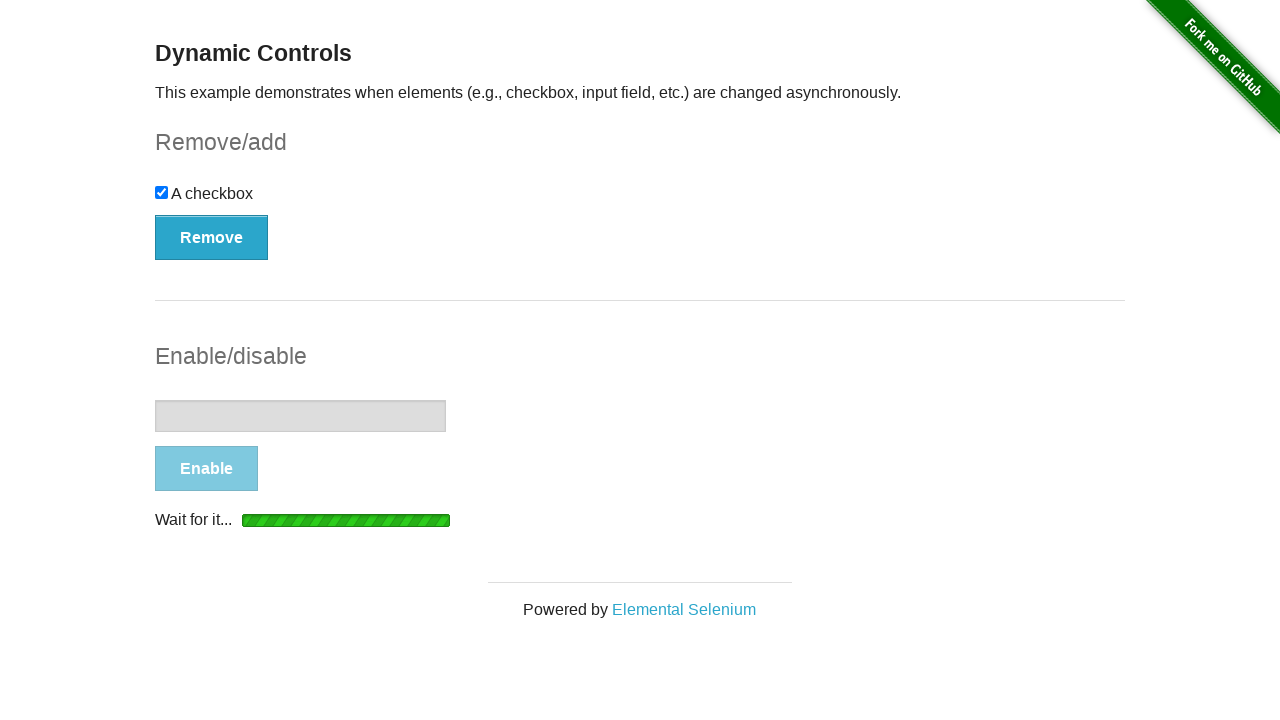

Loading indicator disappeared and input field is ready
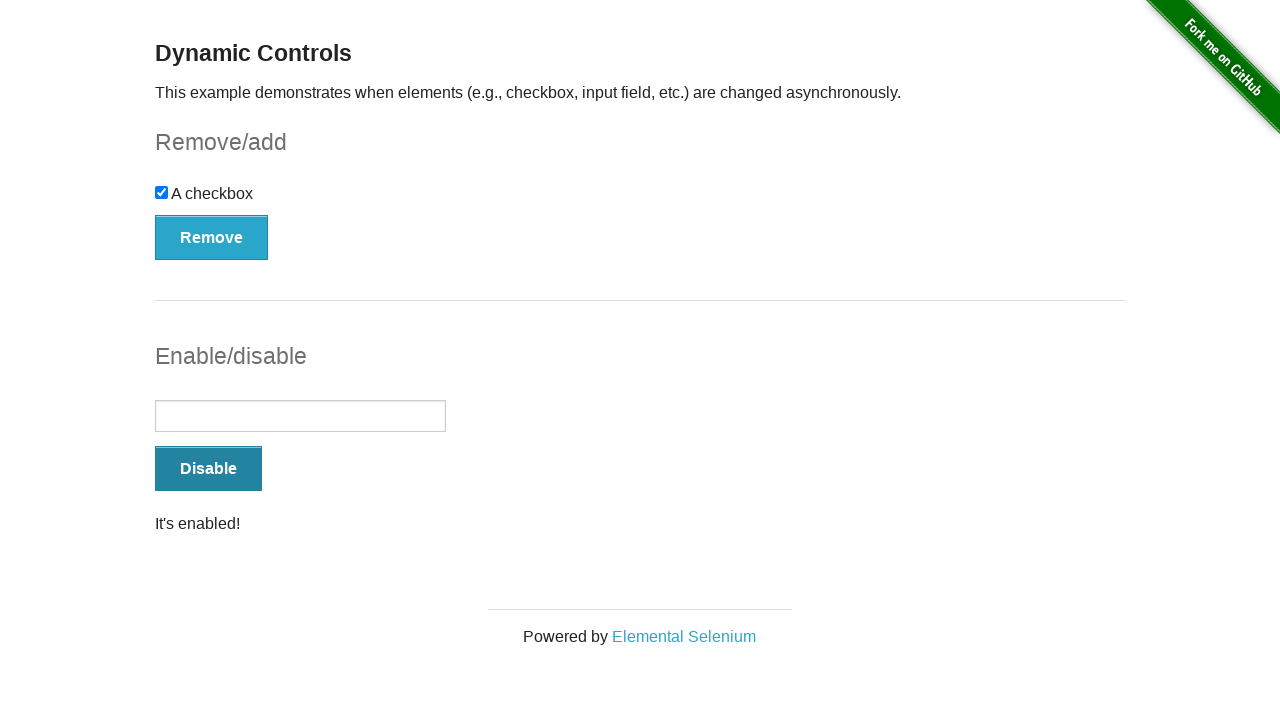

Typed 'testingggggggggggggg' into the enabled input field on #input-example input
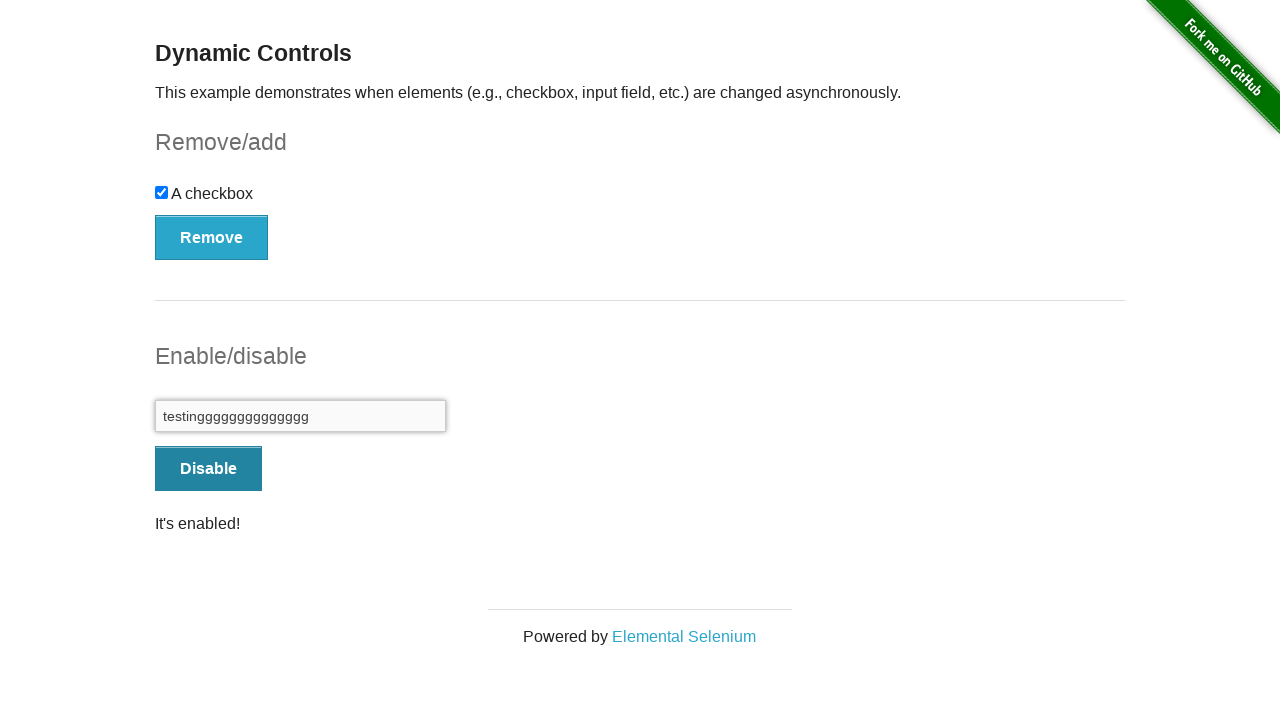

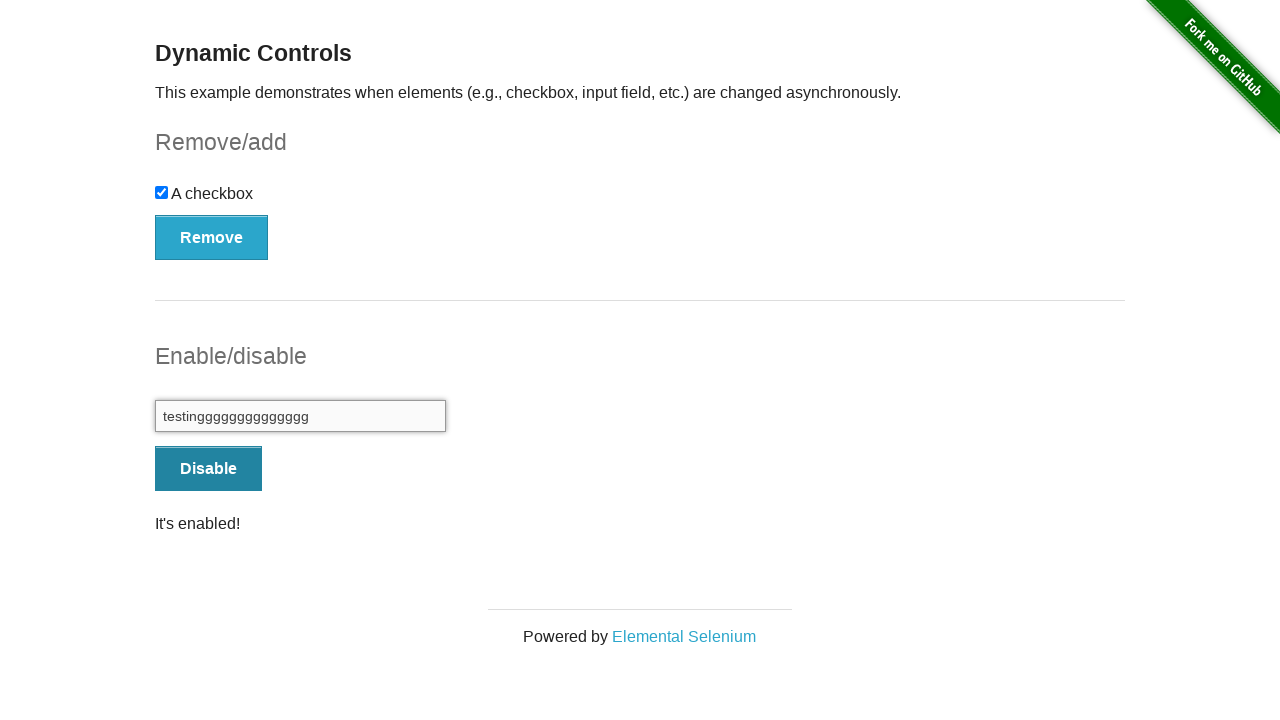